Tests browser window handling by clicking a link that opens a new window/tab on the OrangeHRM demo login page, demonstrating multi-window navigation.

Starting URL: https://opensource-demo.orangehrmlive.com/web/index.php/auth/login

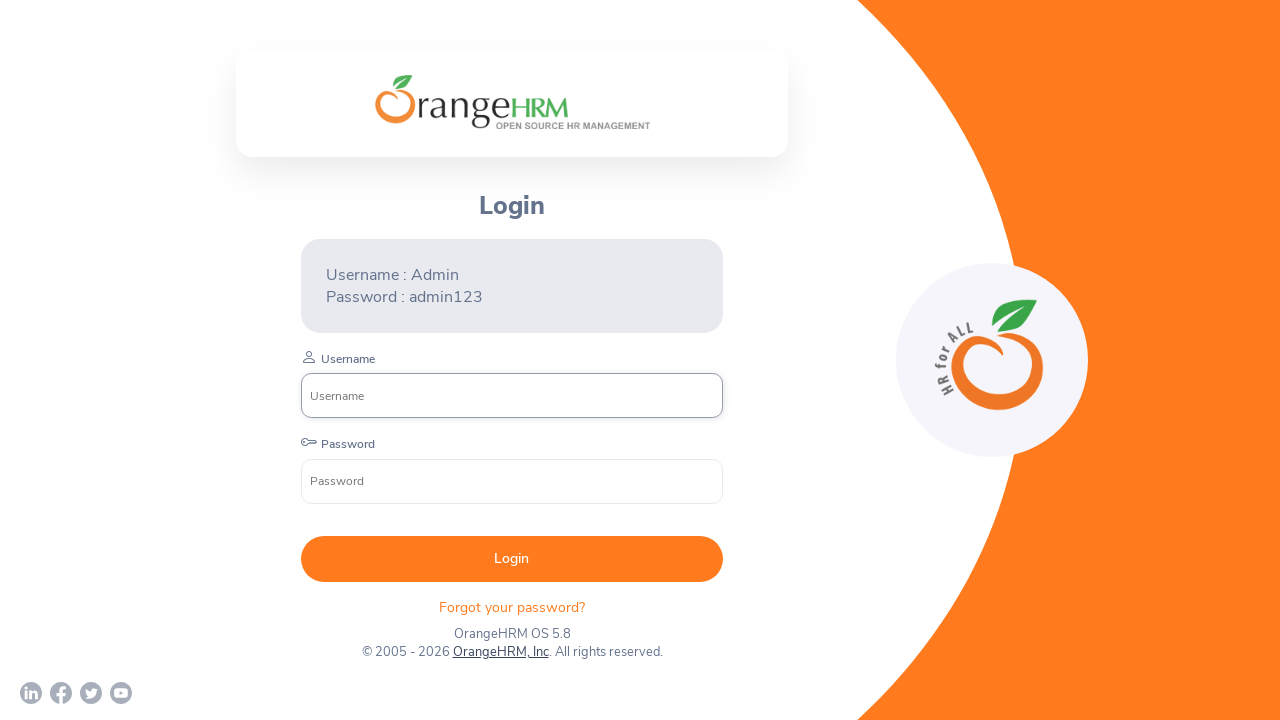

Waited for page to load with networkidle state
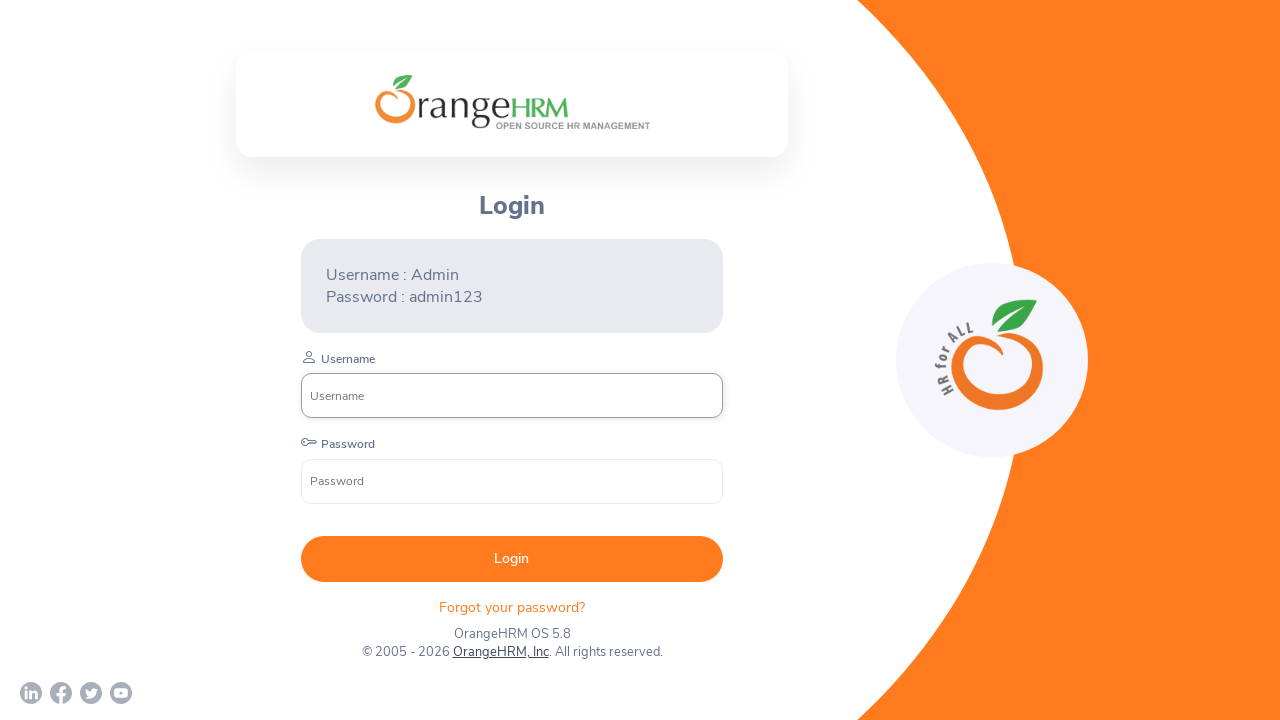

Clicked OrangeHRM, Inc link which opened a new window/tab at (500, 652) on text=OrangeHRM, Inc
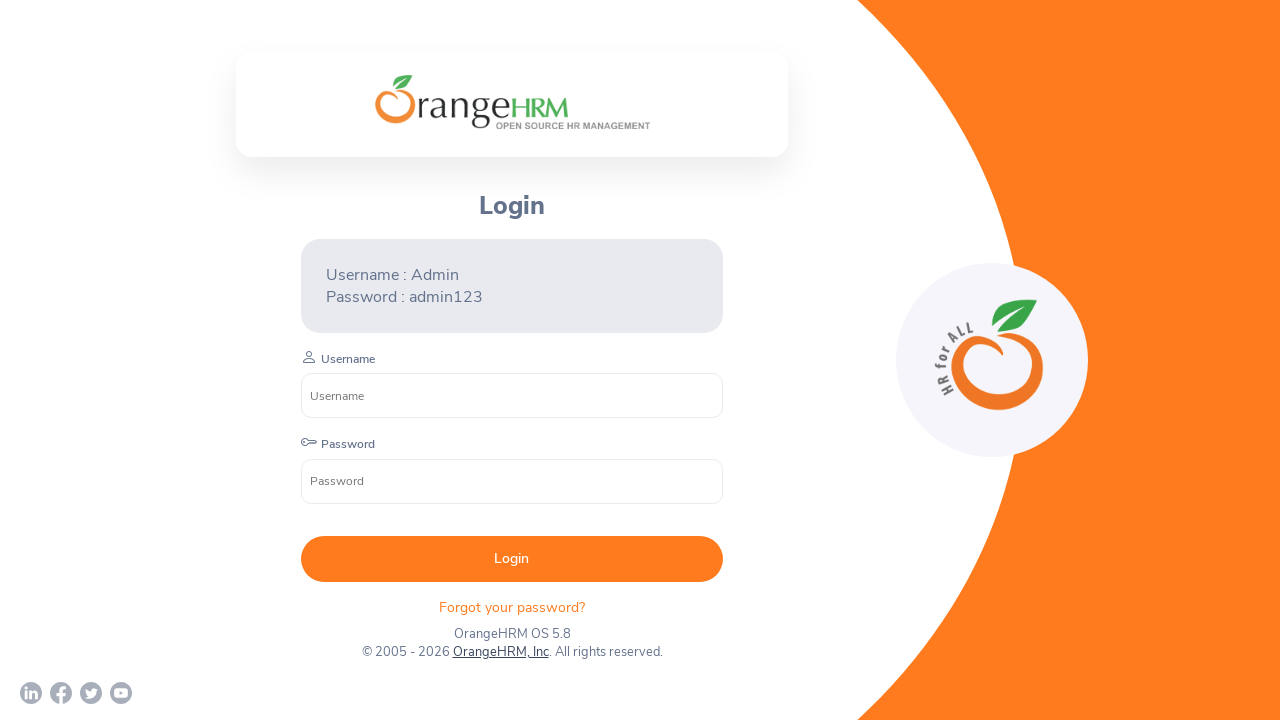

Captured the new page object from context
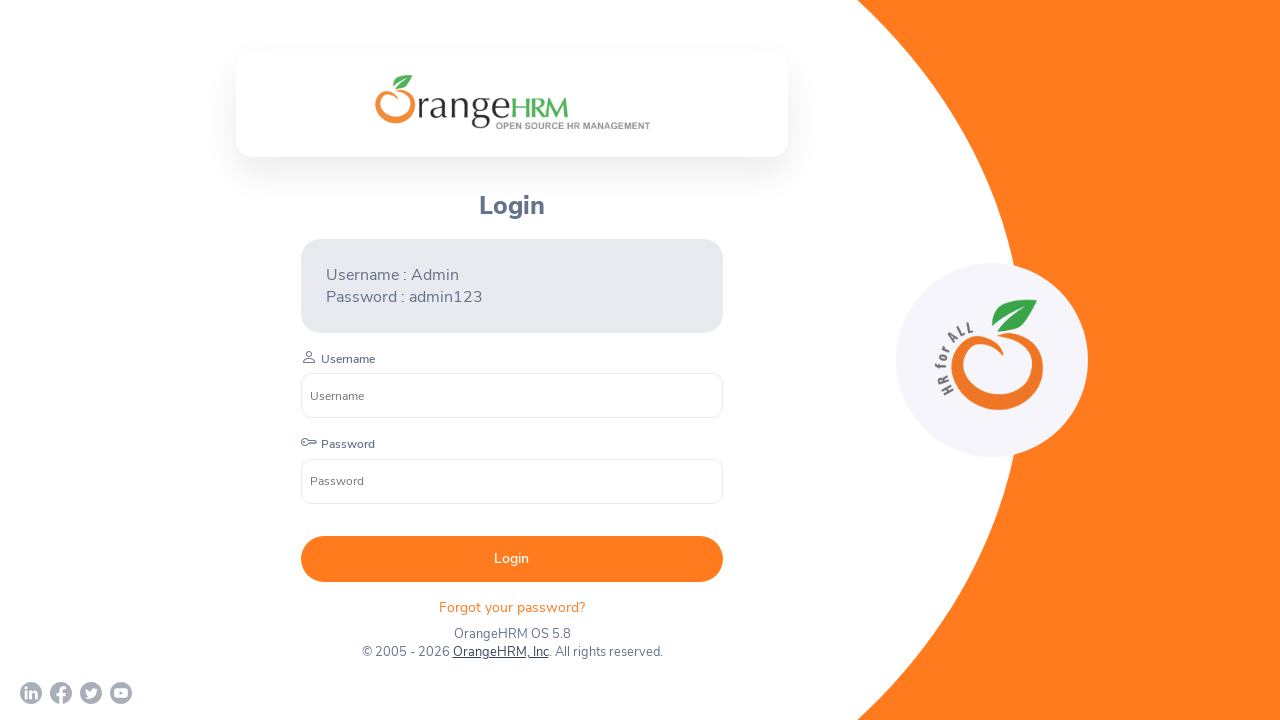

Waited for new page to load with load state
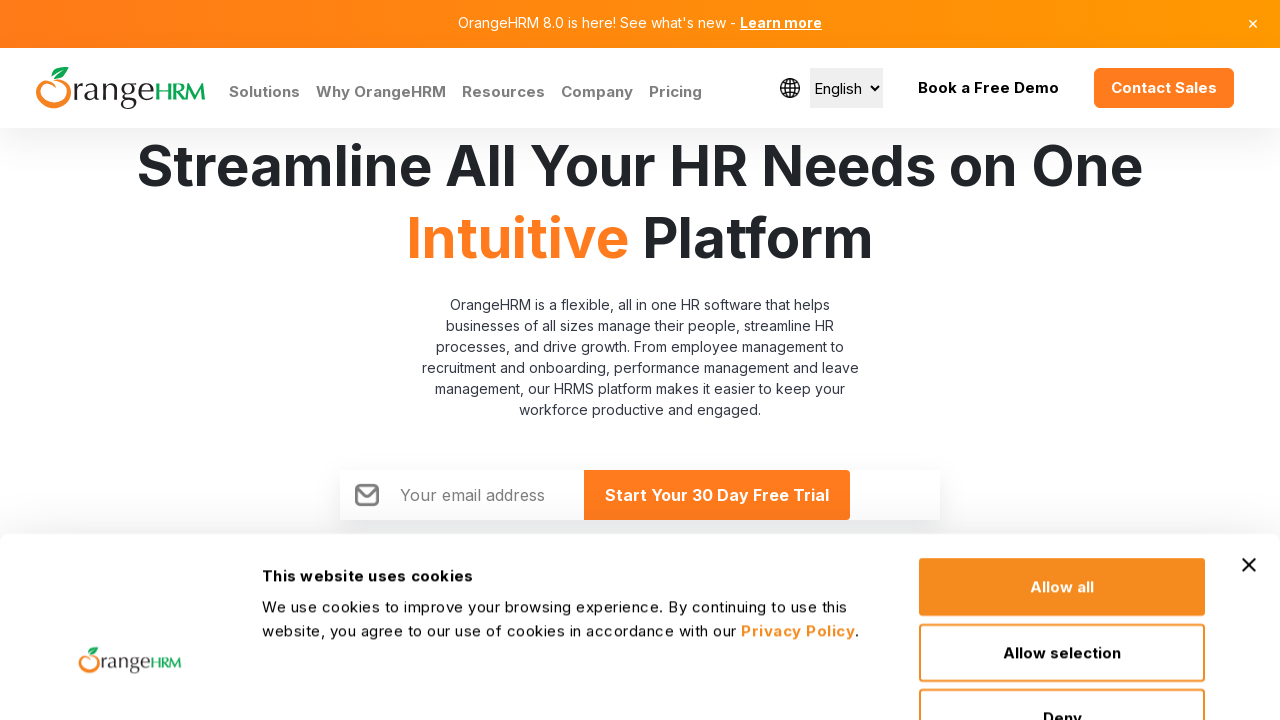

Retrieved all pages in context (equivalent to getWindowHandles)
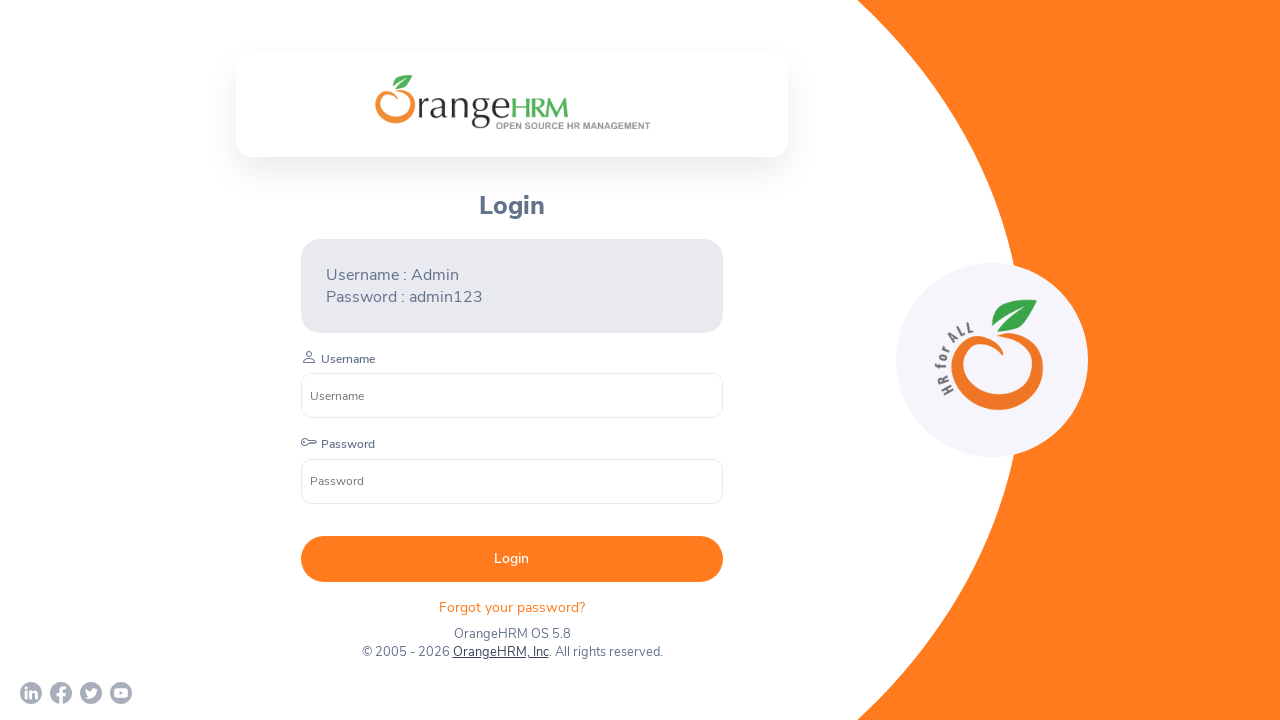

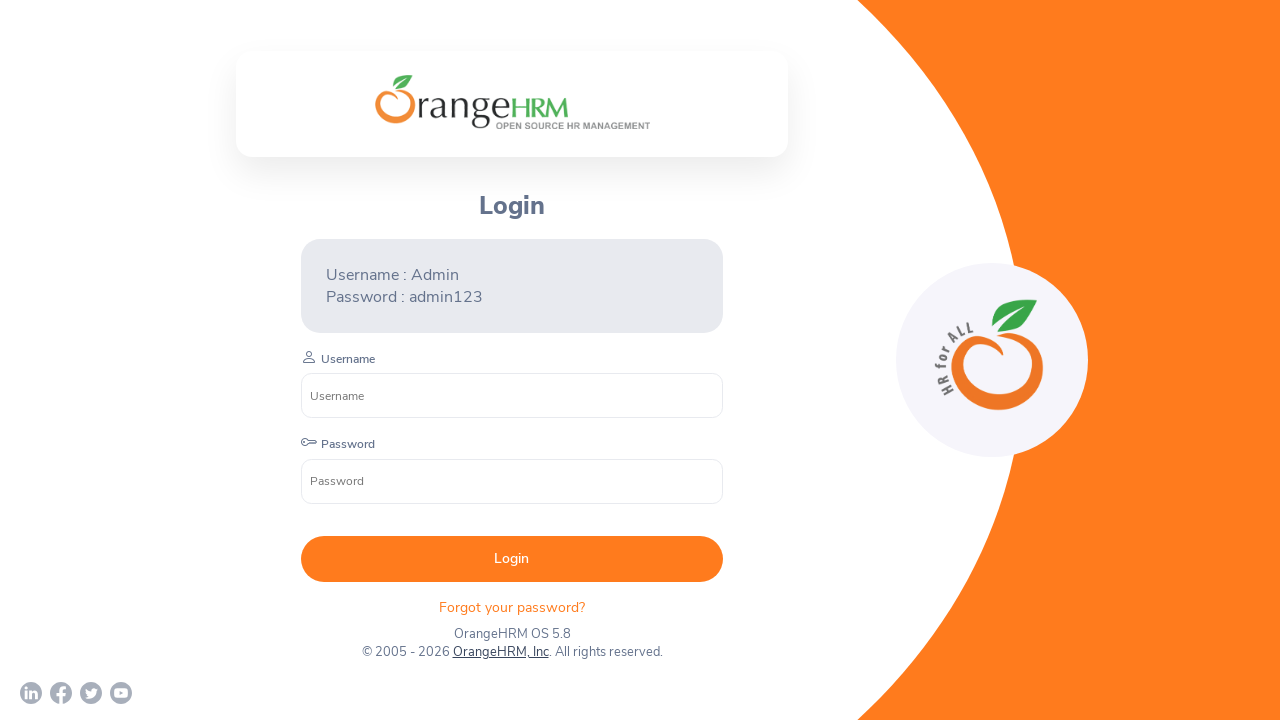